Tests alert handling functionality by entering a name, triggering different types of alerts, and accepting/dismissing them

Starting URL: https://rahulshettyacademy.com/AutomationPractice/

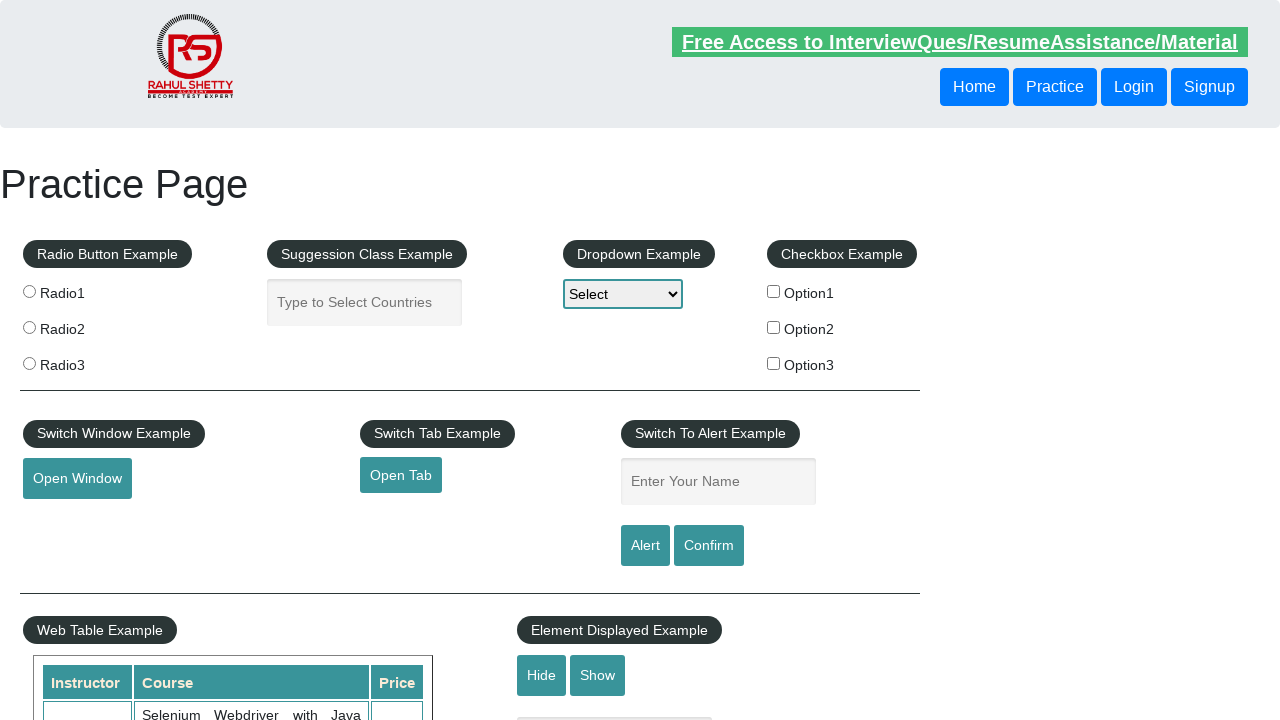

Entered 'Maha' in the name input field on //input[@placeholder='Enter Your Name']
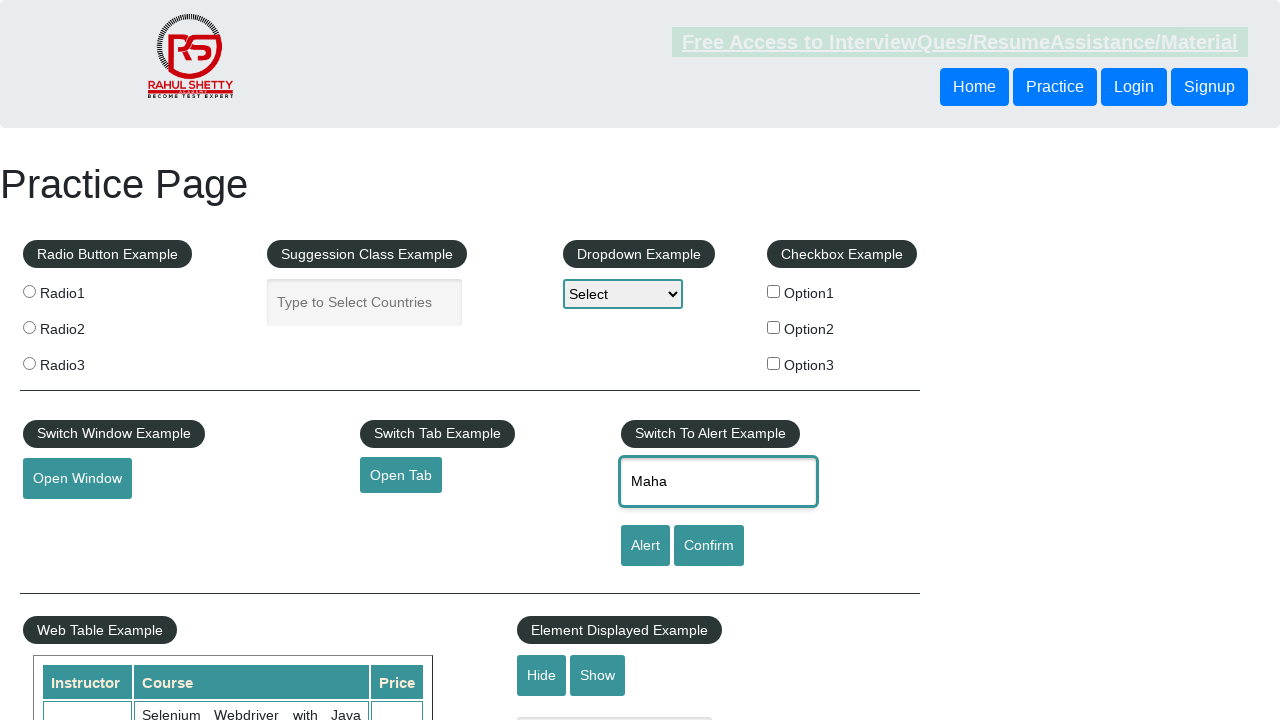

Set up dialog handler to accept alerts
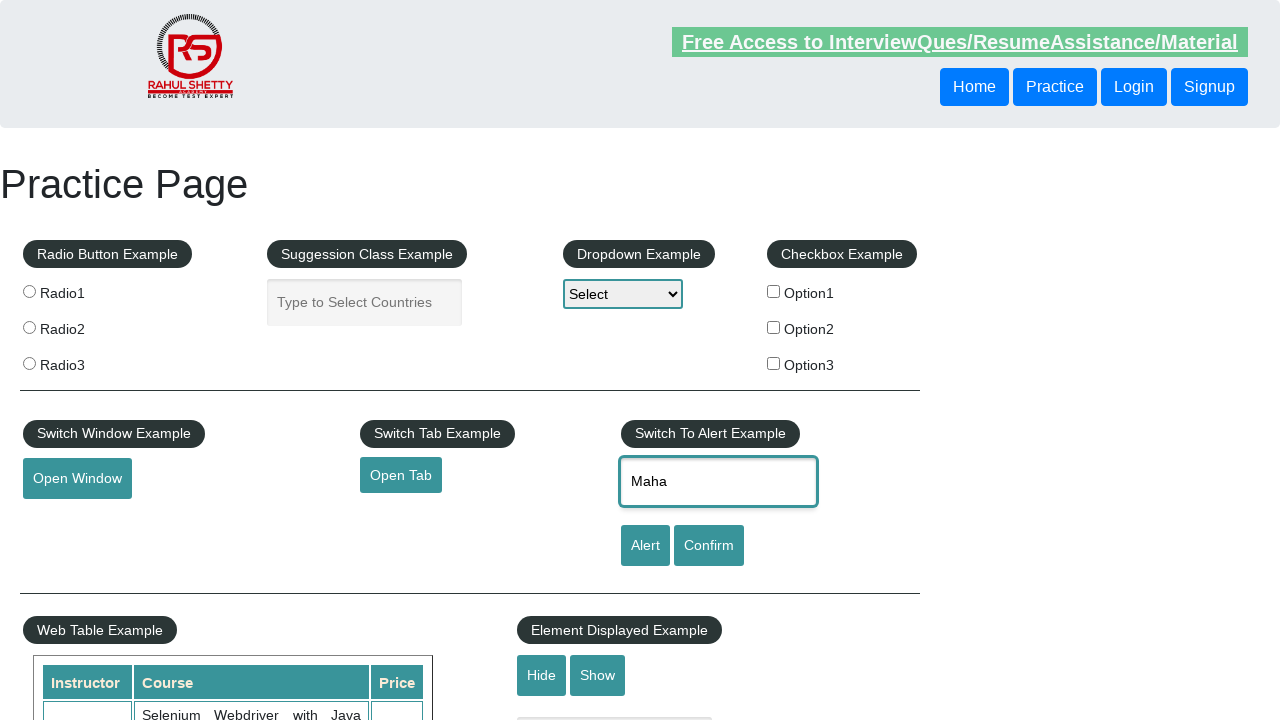

Clicked alert button and accepted the alert dialog at (645, 546) on #alertbtn
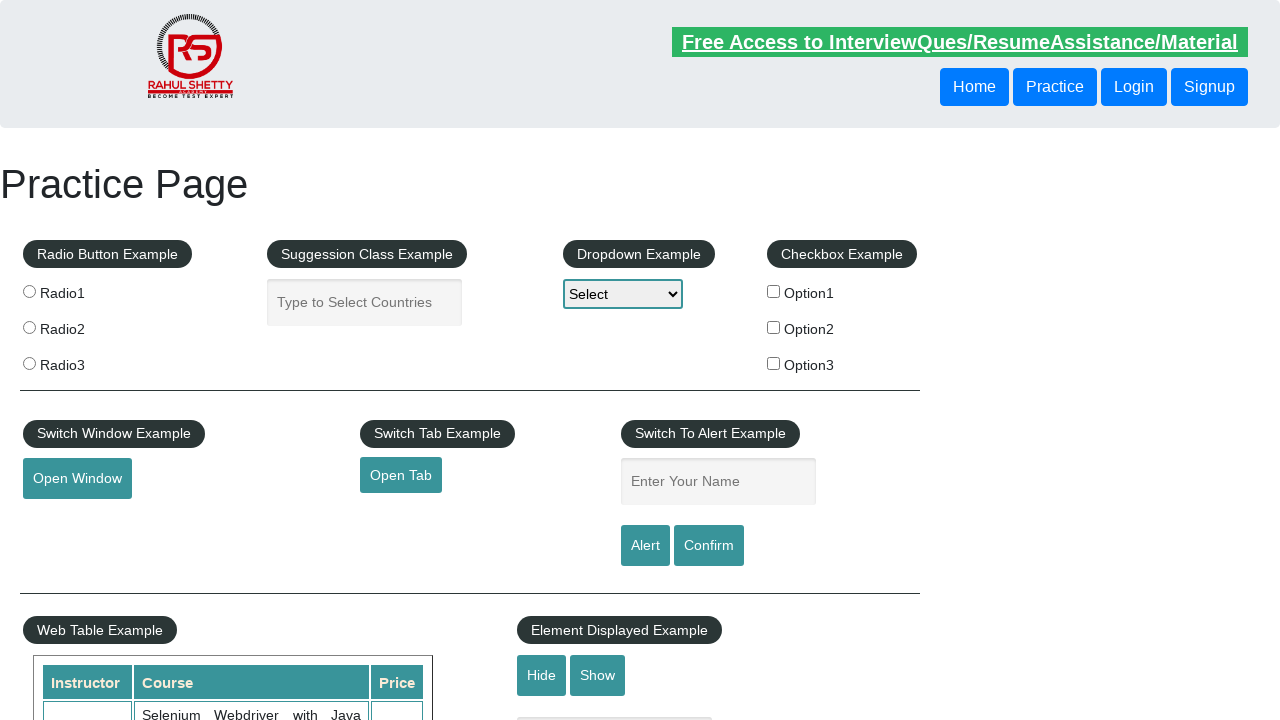

Set up dialog handler to dismiss confirmation dialogs
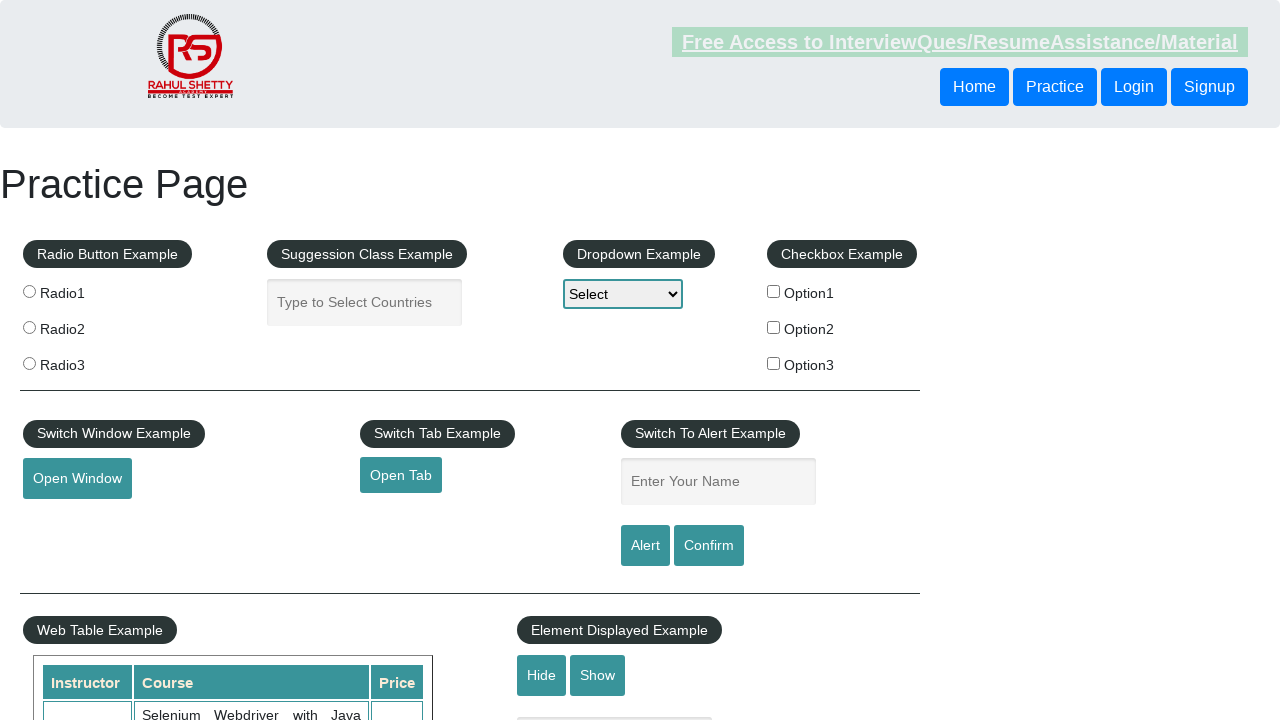

Clicked confirm button and dismissed the confirmation dialog at (709, 546) on #confirmbtn
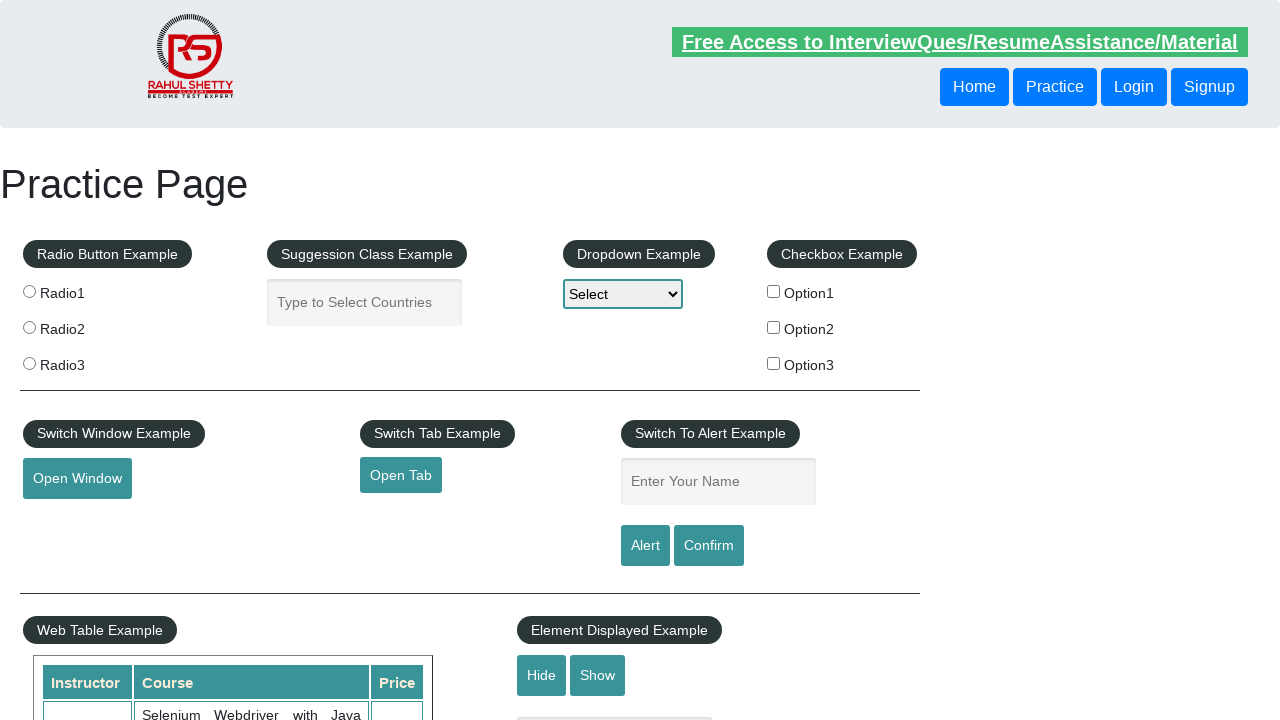

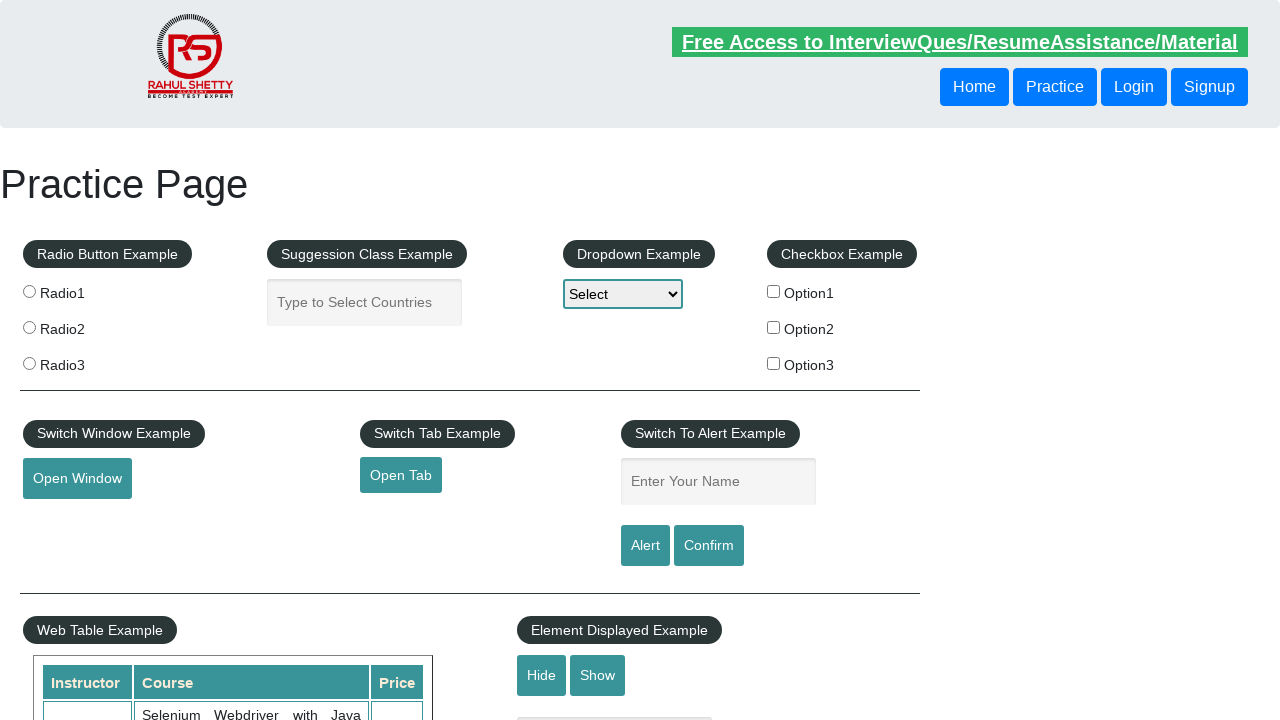